Tests that a locked out user receives the appropriate error message when trying to login

Starting URL: https://www.saucedemo.com/

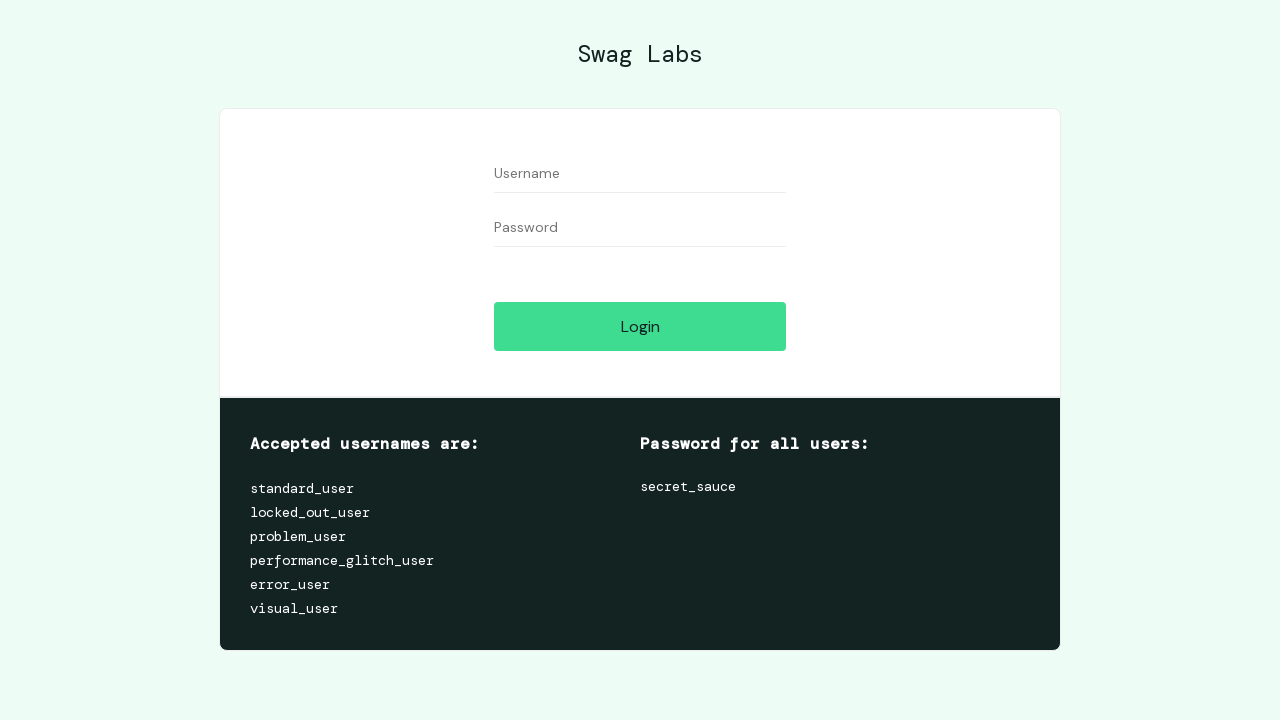

Filled username field with 'locked_out_user' on #user-name
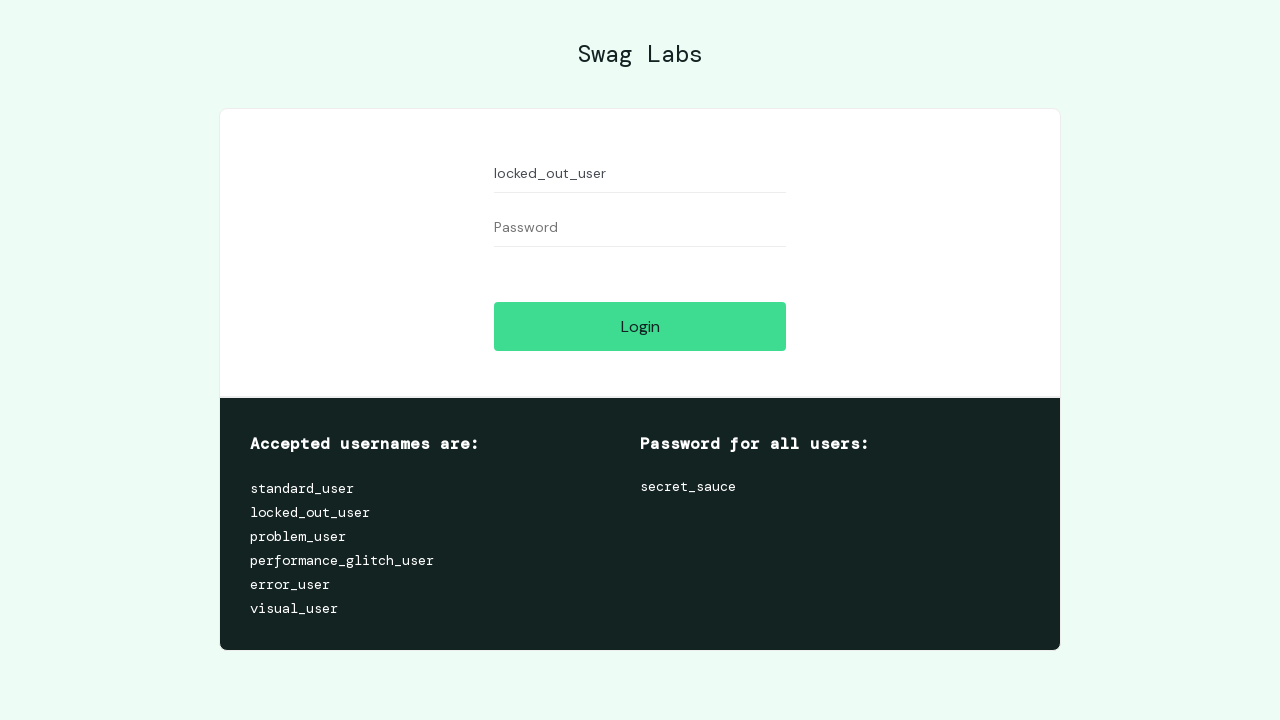

Filled password field with 'secret_sauce' on #password
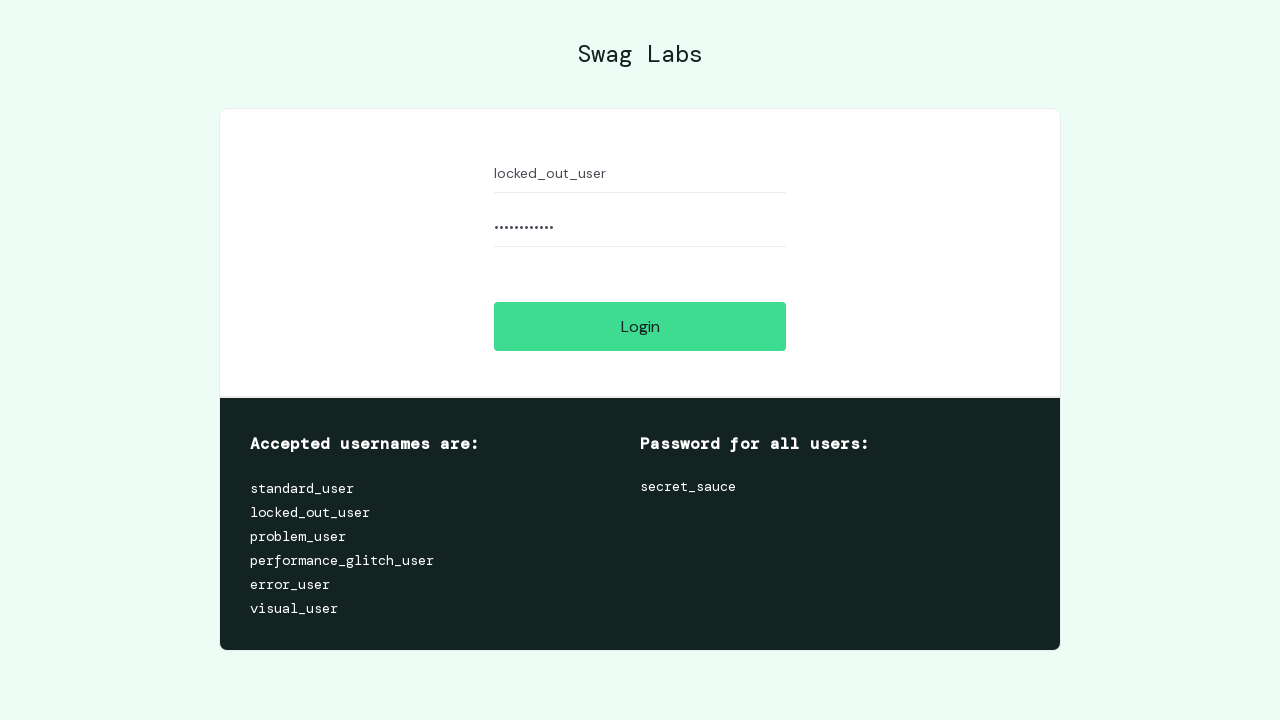

Clicked login button at (640, 326) on #login-button
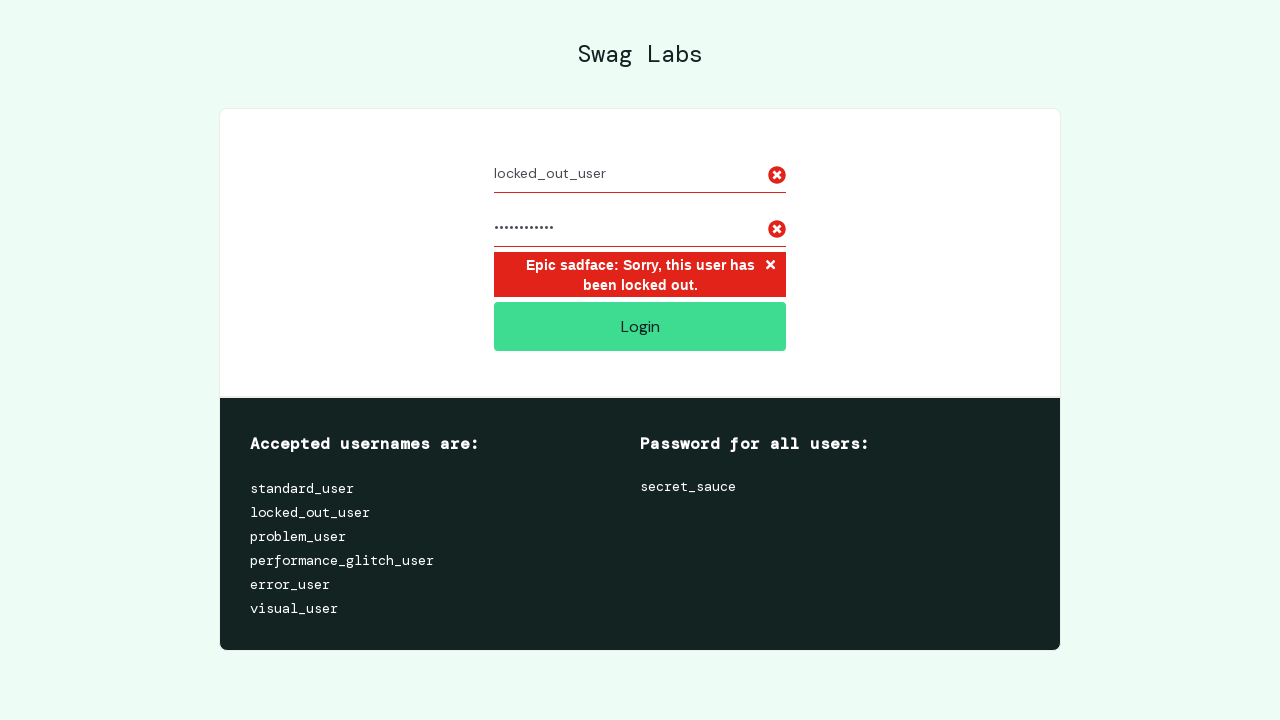

Located error message element for locked out user
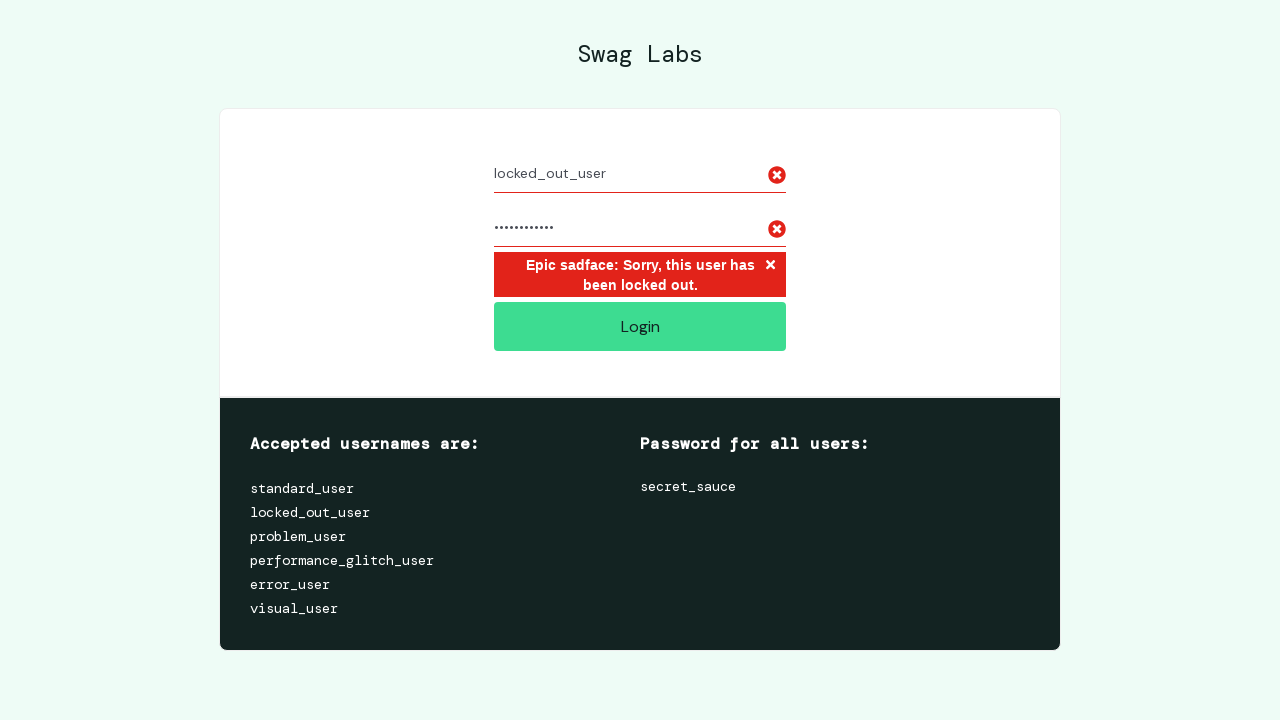

Verified error message displays 'Epic sadface: Sorry, this user has been locked out.'
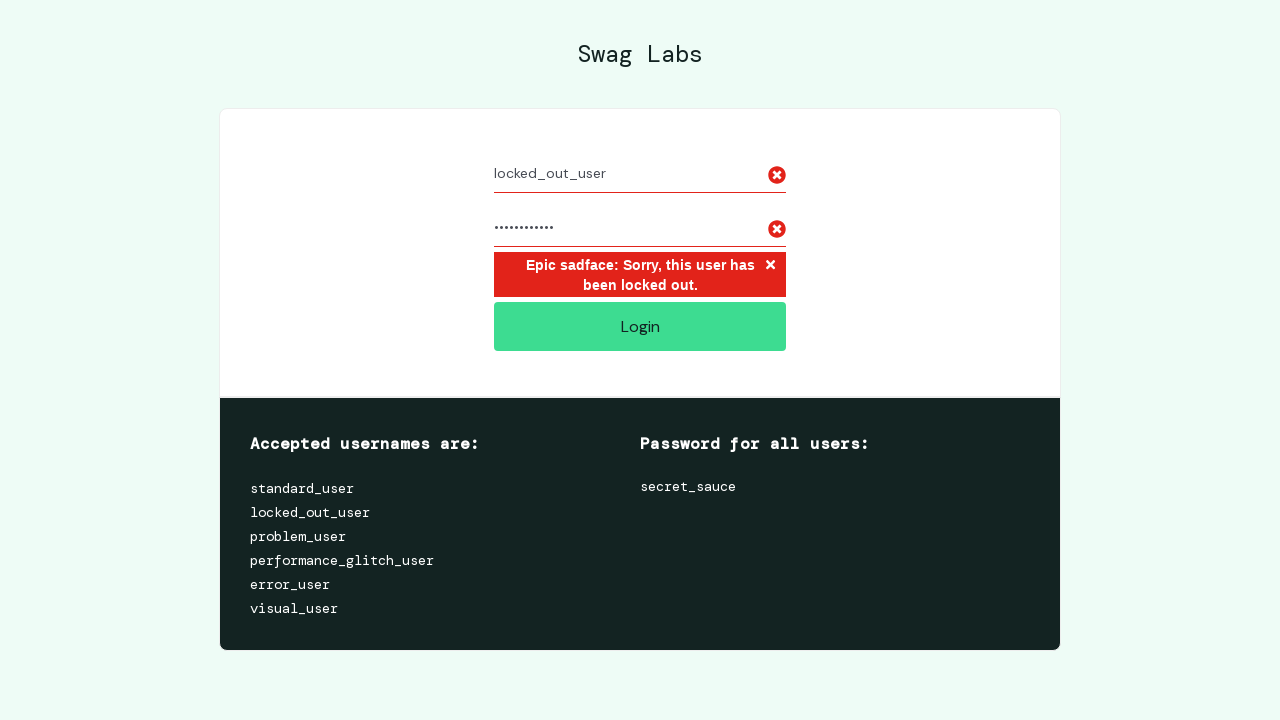

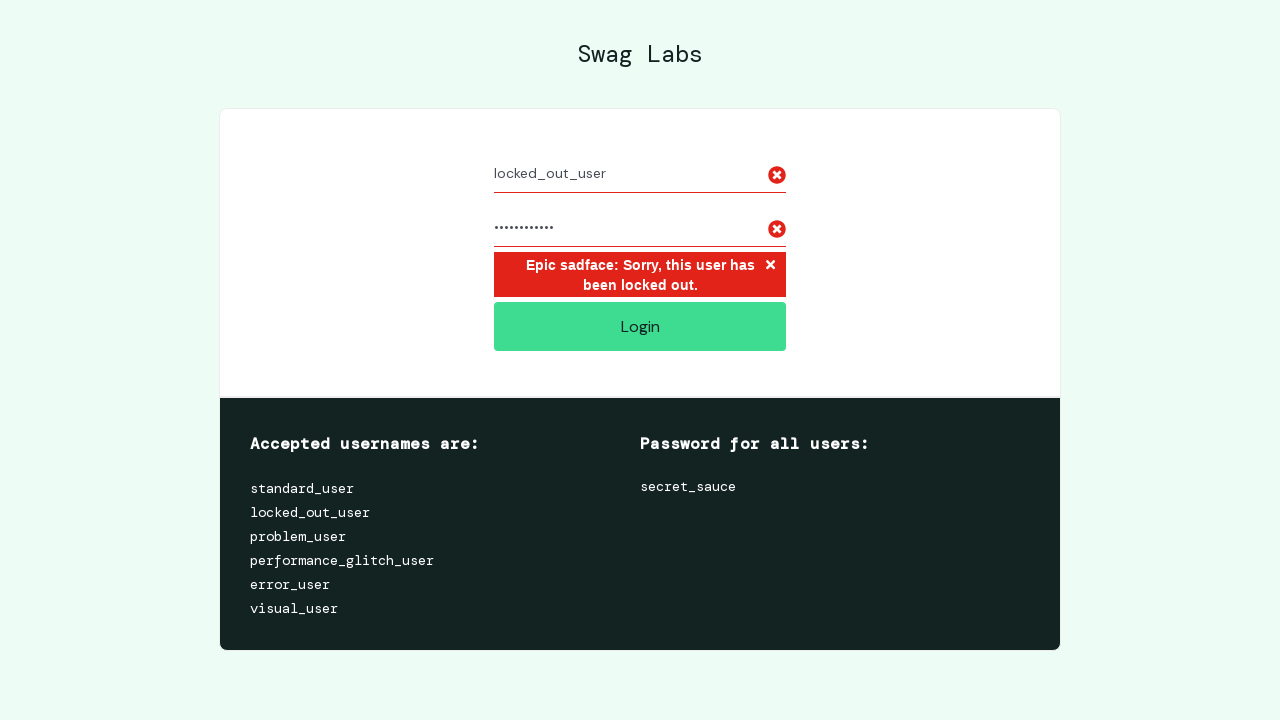